Fills out a comprehensive form with various input types including text fields, radio buttons, checkboxes, dropdown selection, and date picker, then submits the form

Starting URL: https://formy-project.herokuapp.com/form

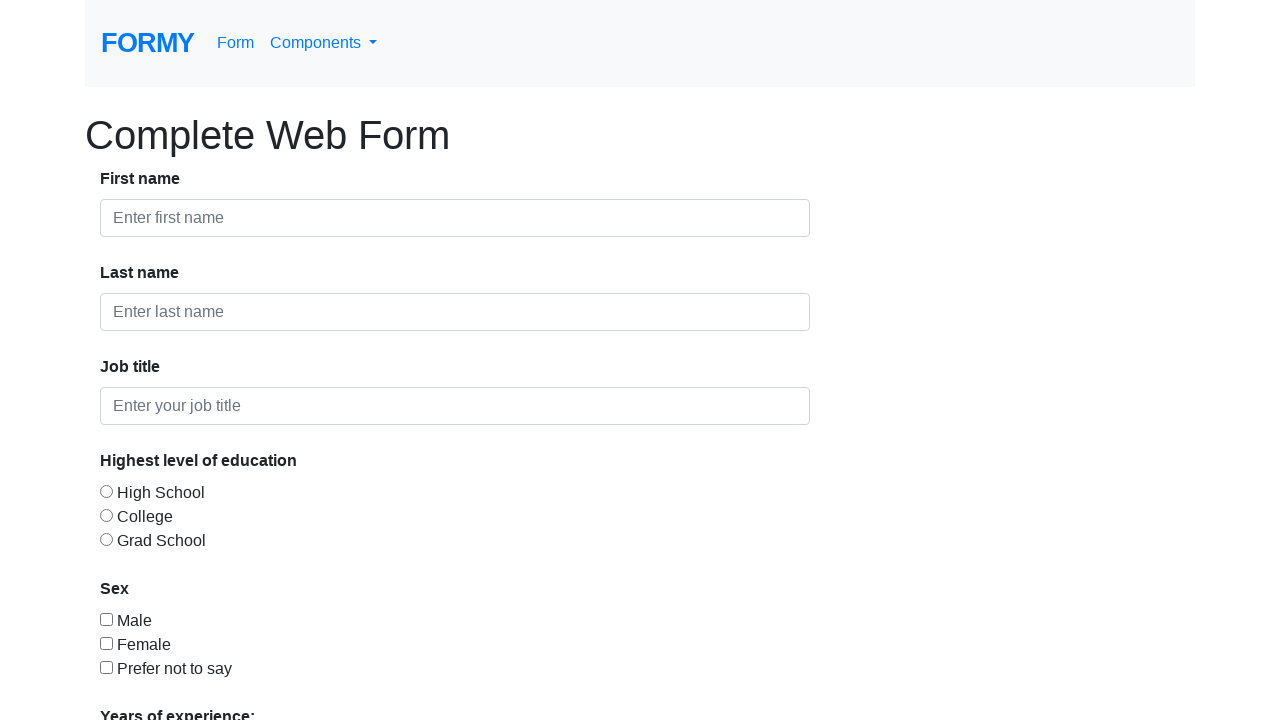

Filled first name field with 'Rat' on #first-name
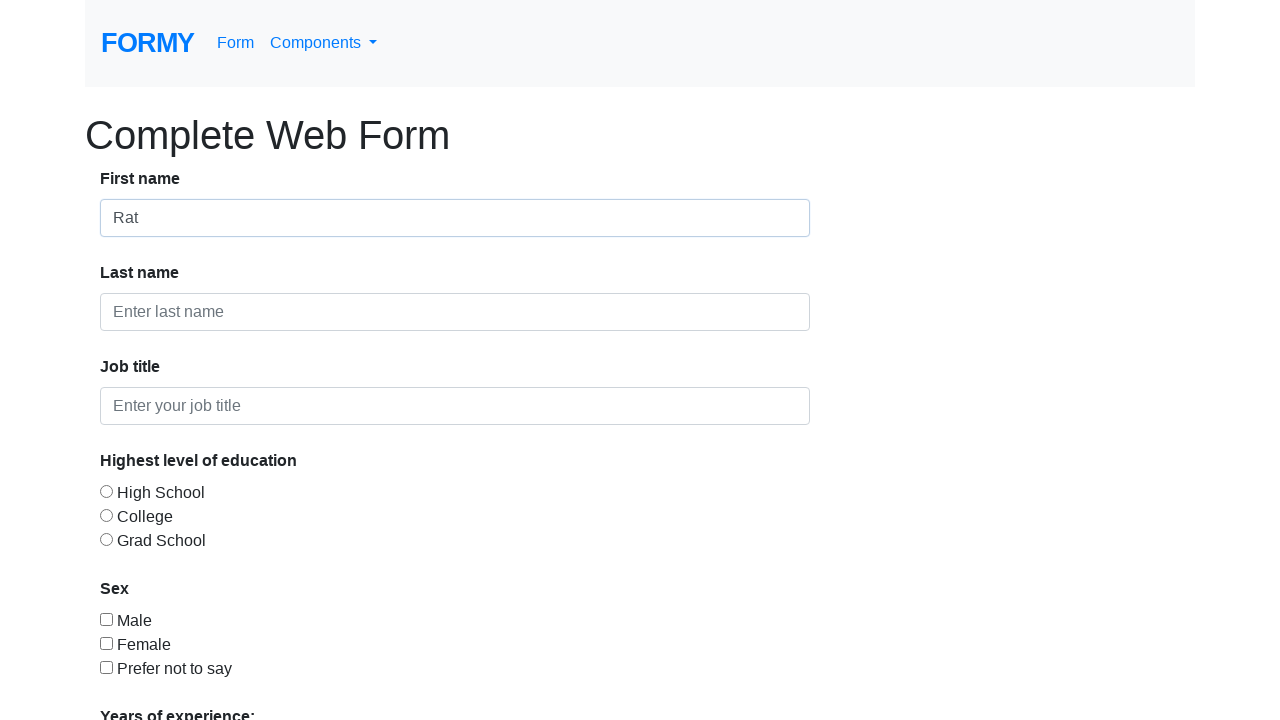

Filled last name field with 'Sah' on #last-name
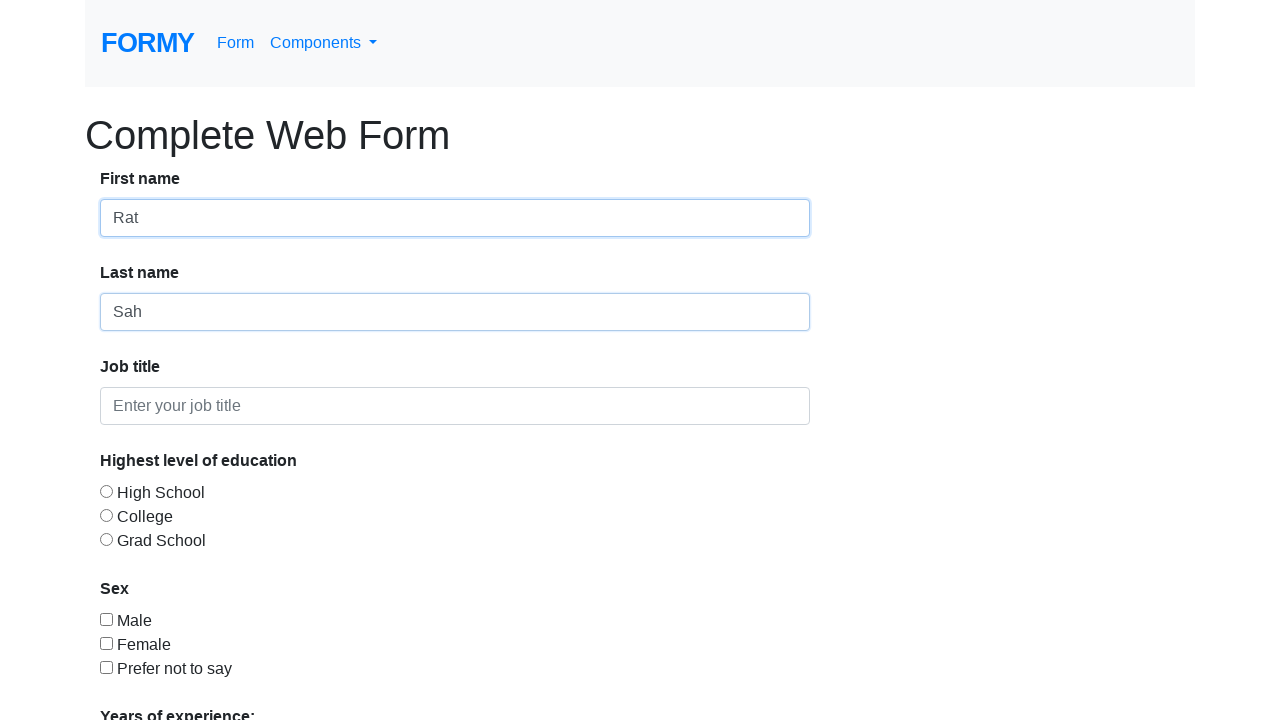

Filled job title field with 'QA Engi' on #job-title
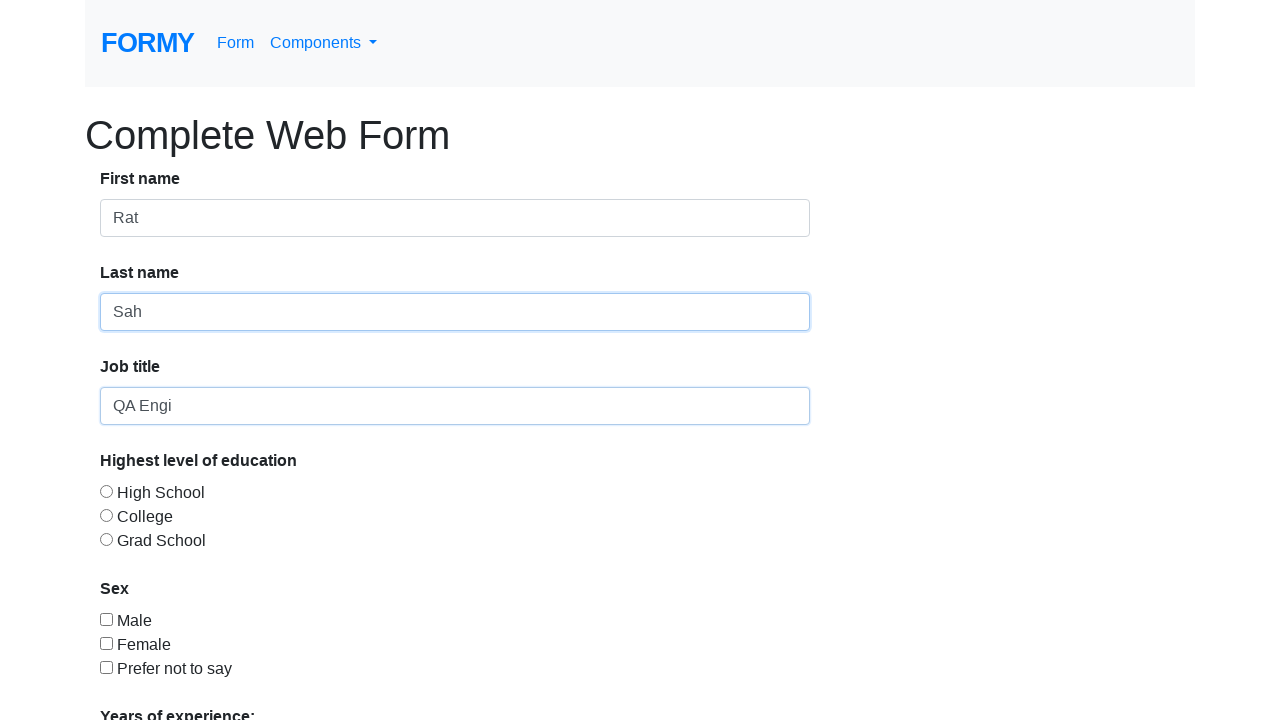

Selected College radio button for education level at (106, 539) on #radio-button-3
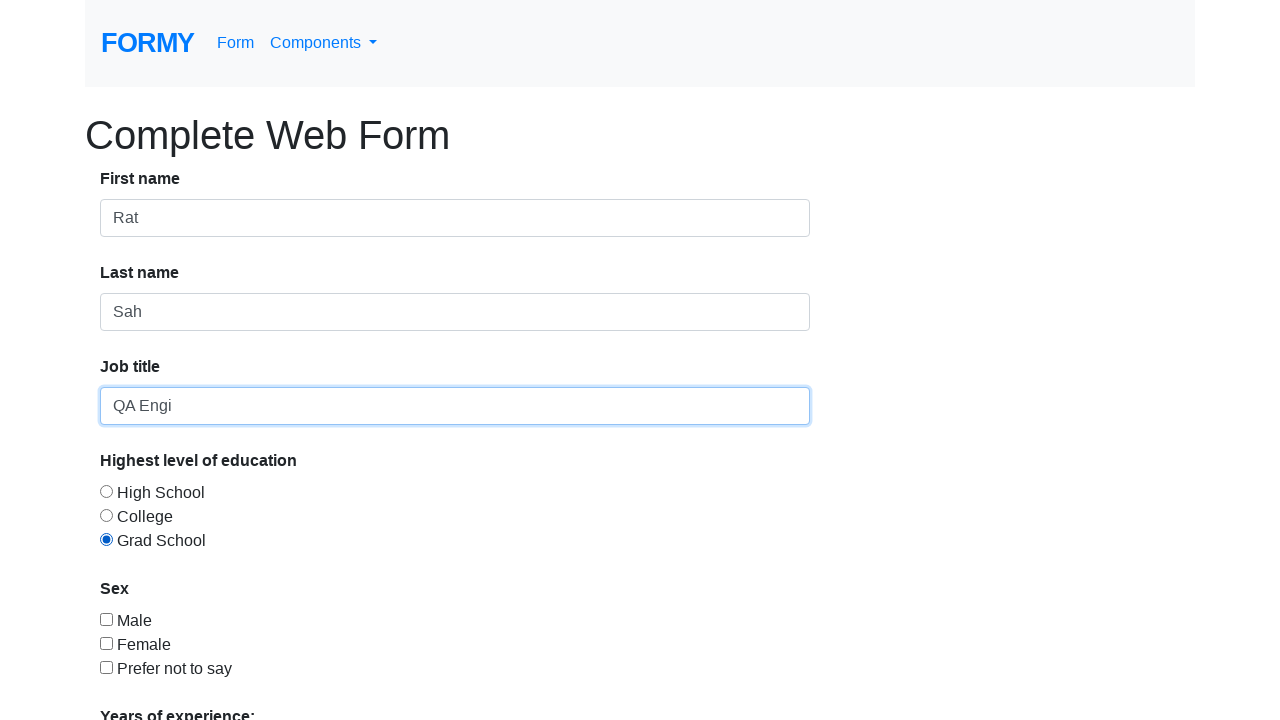

Checked gender checkbox at (106, 619) on #checkbox-1
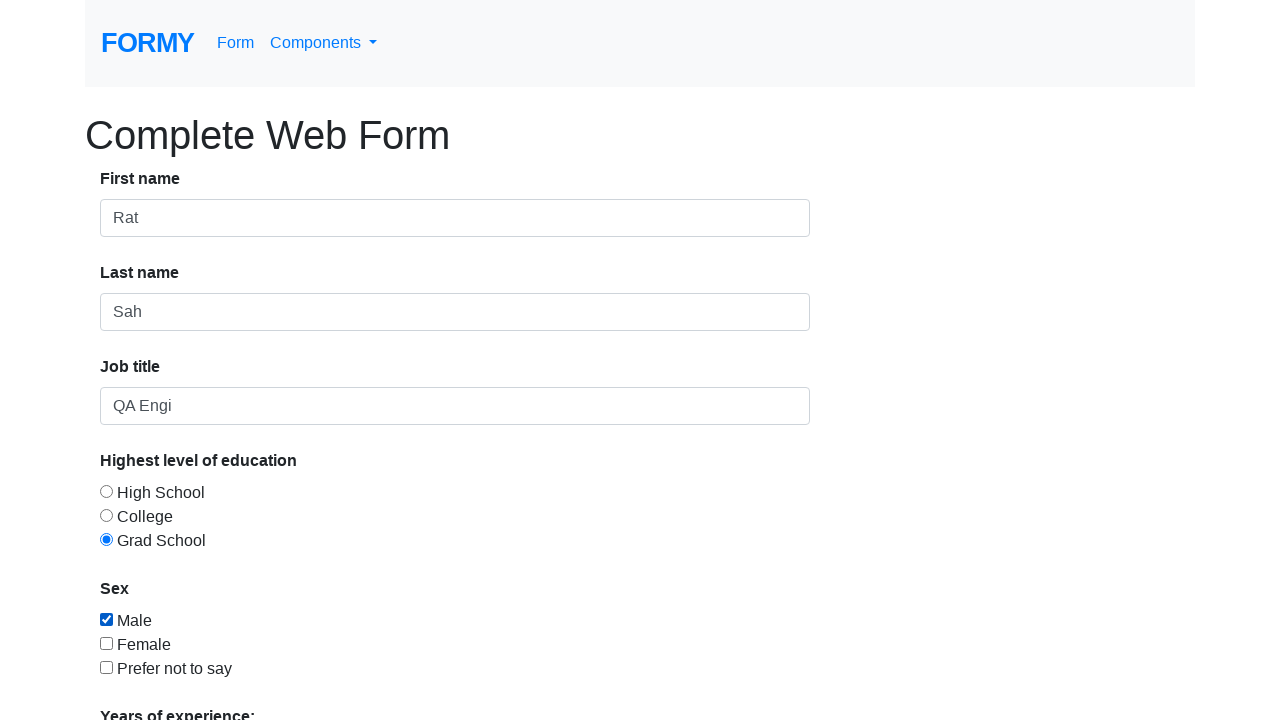

Selected years of experience '5-9' from dropdown on select
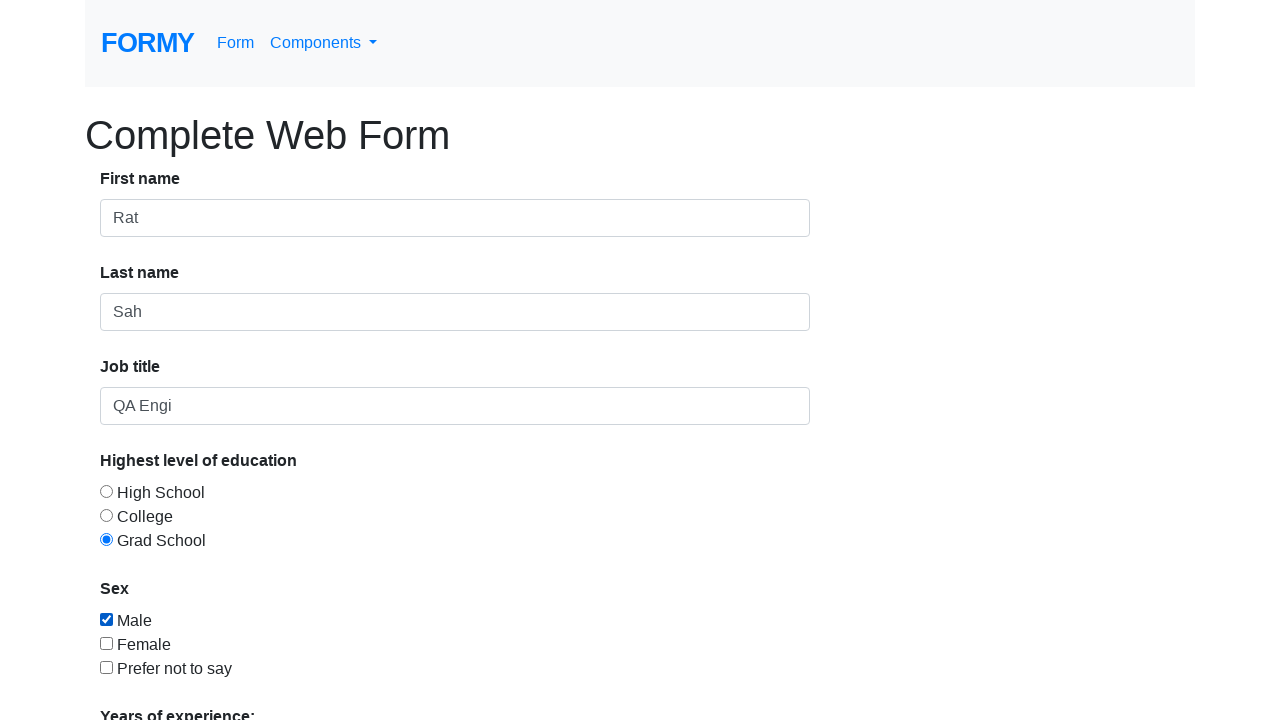

Filled date picker with '11/25/2021' on #datepicker
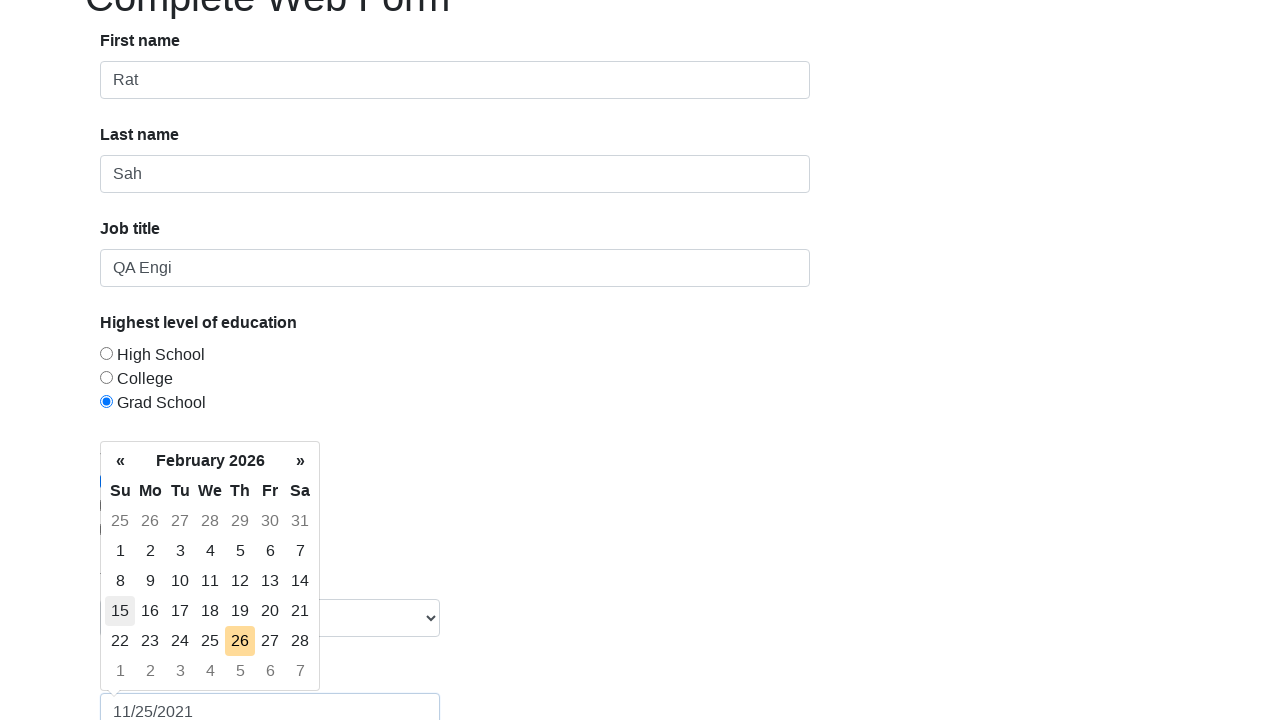

Pressed Enter to confirm date picker selection on #datepicker
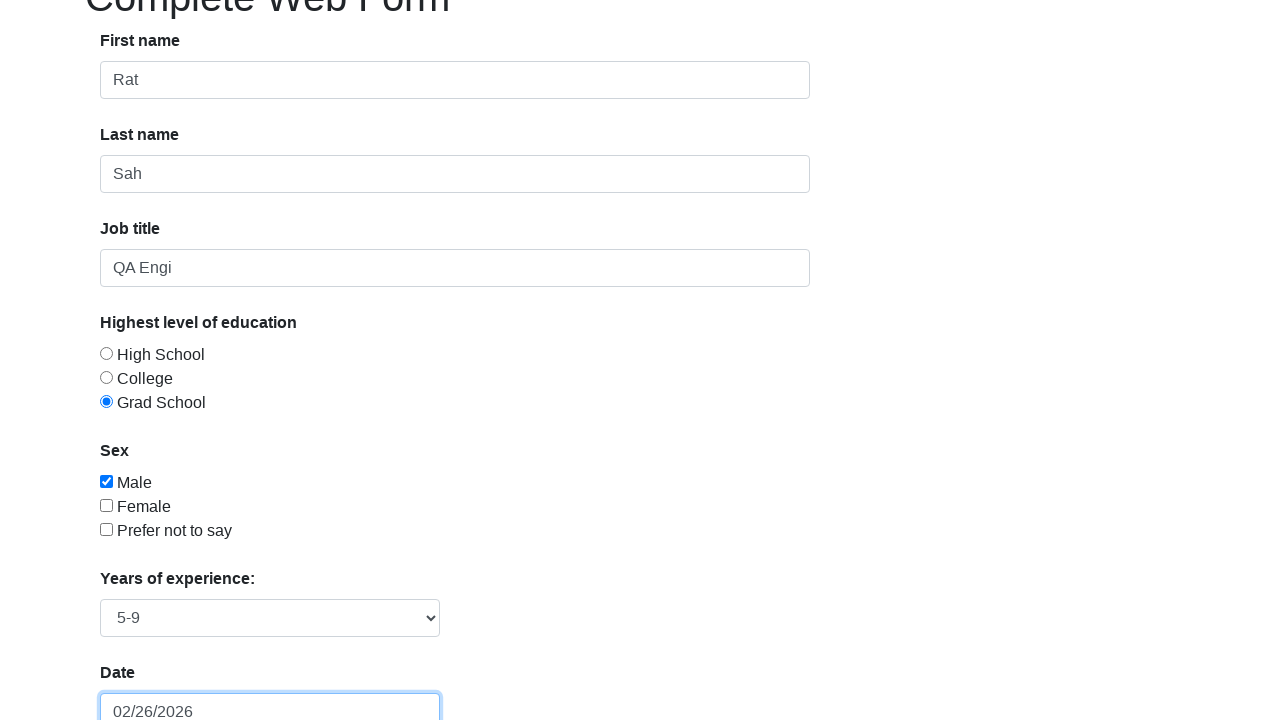

Clicked submit button to submit form at (148, 680) on .btn.btn-lg.btn-primary
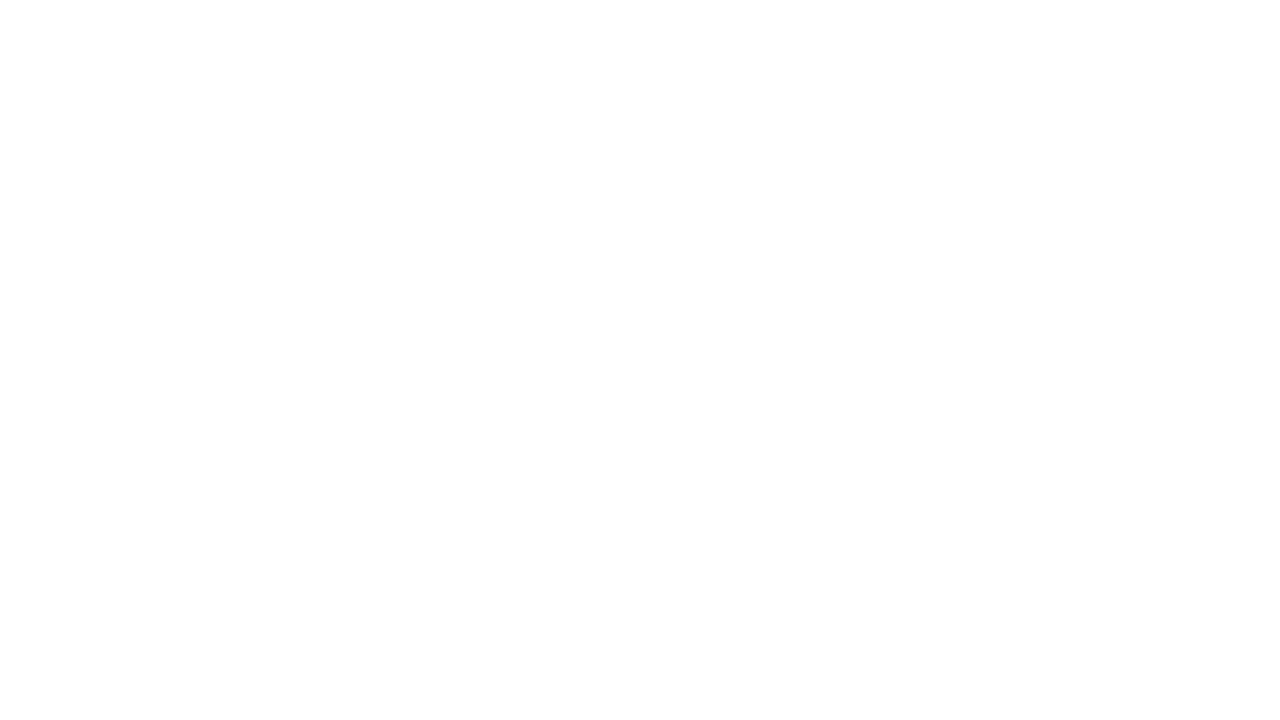

Waited 2000ms for form submission to complete
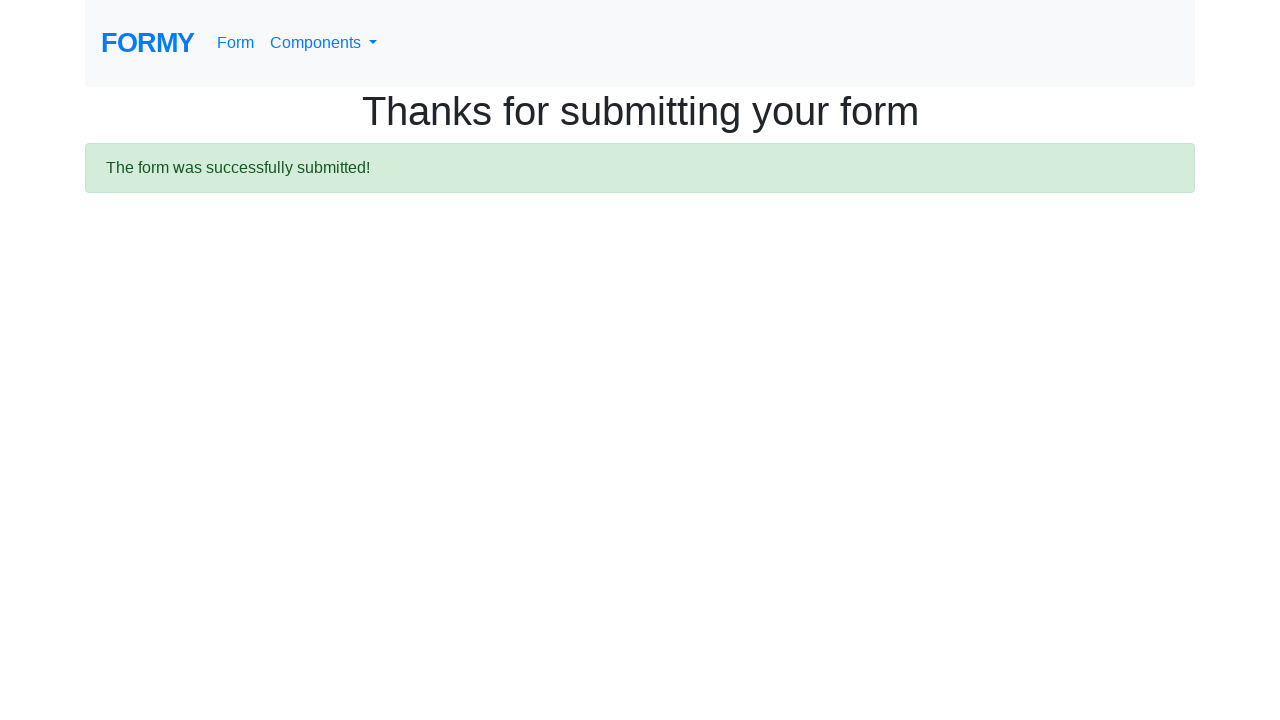

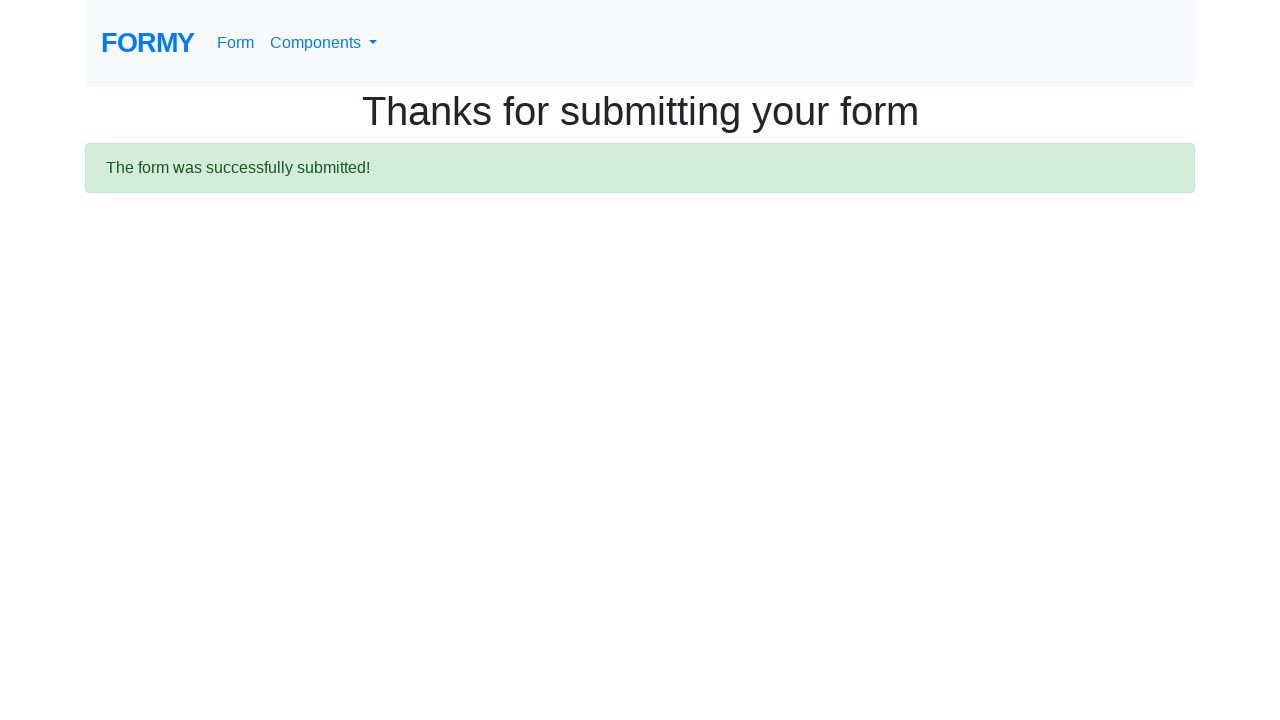